Navigates to the Automation Exercise website and verifies the page loads successfully by checking the page title is present.

Starting URL: https://automationexercise.com/

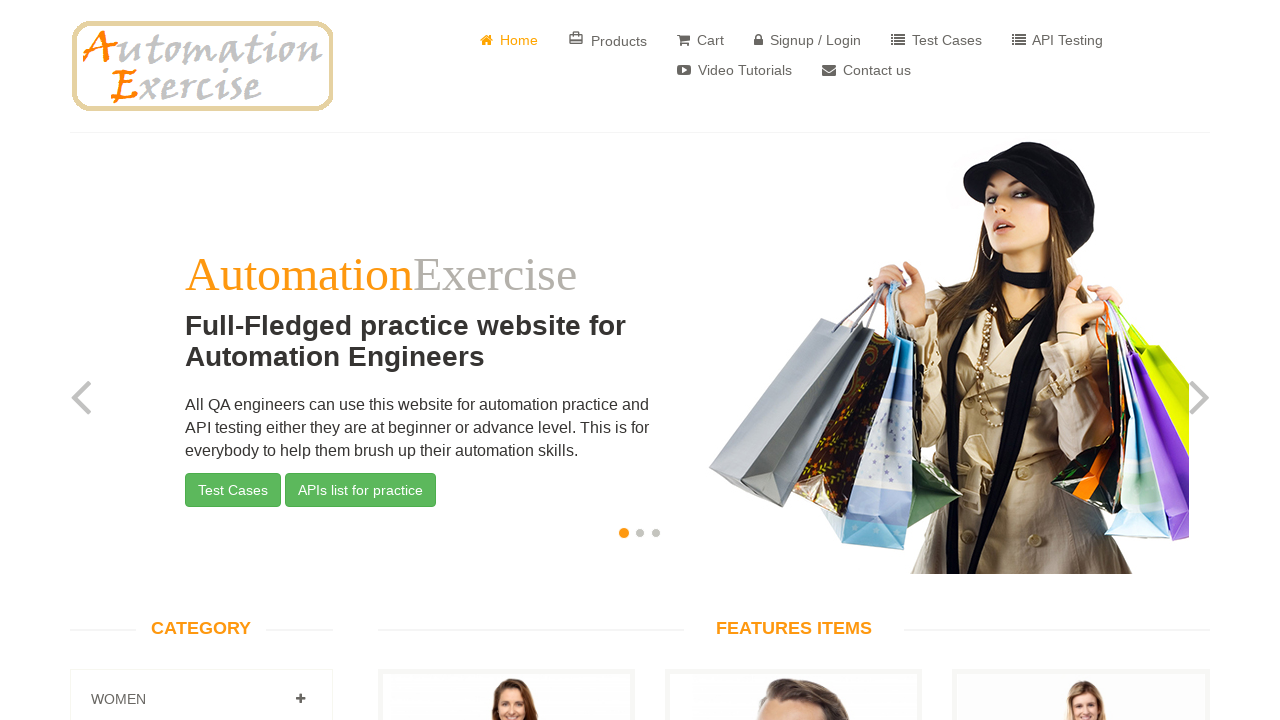

Waited for page DOM to finish loading
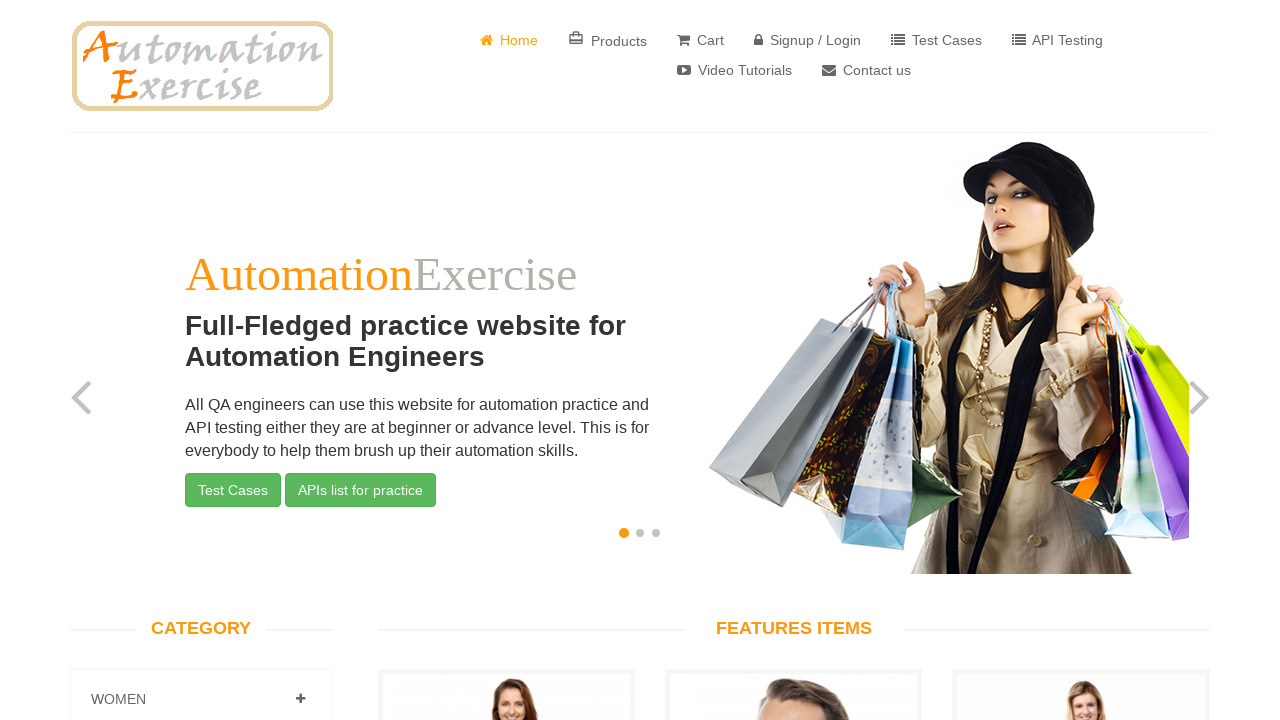

Verified body element is present on page
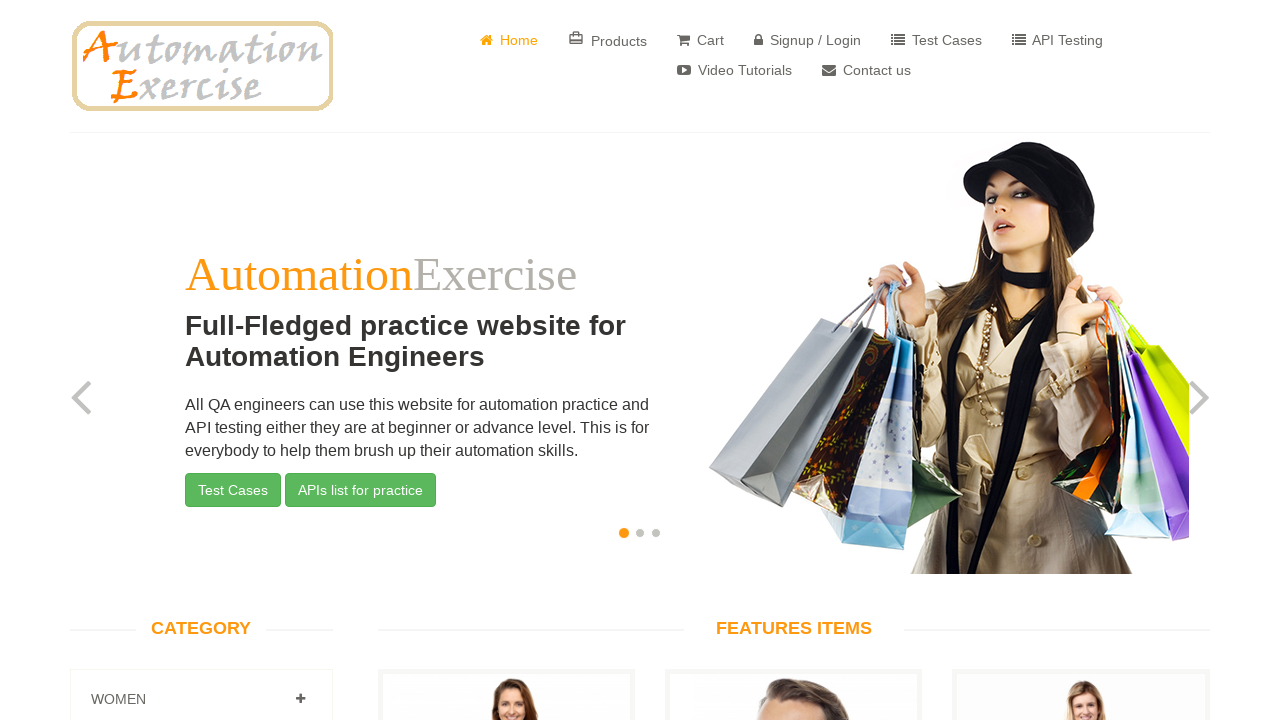

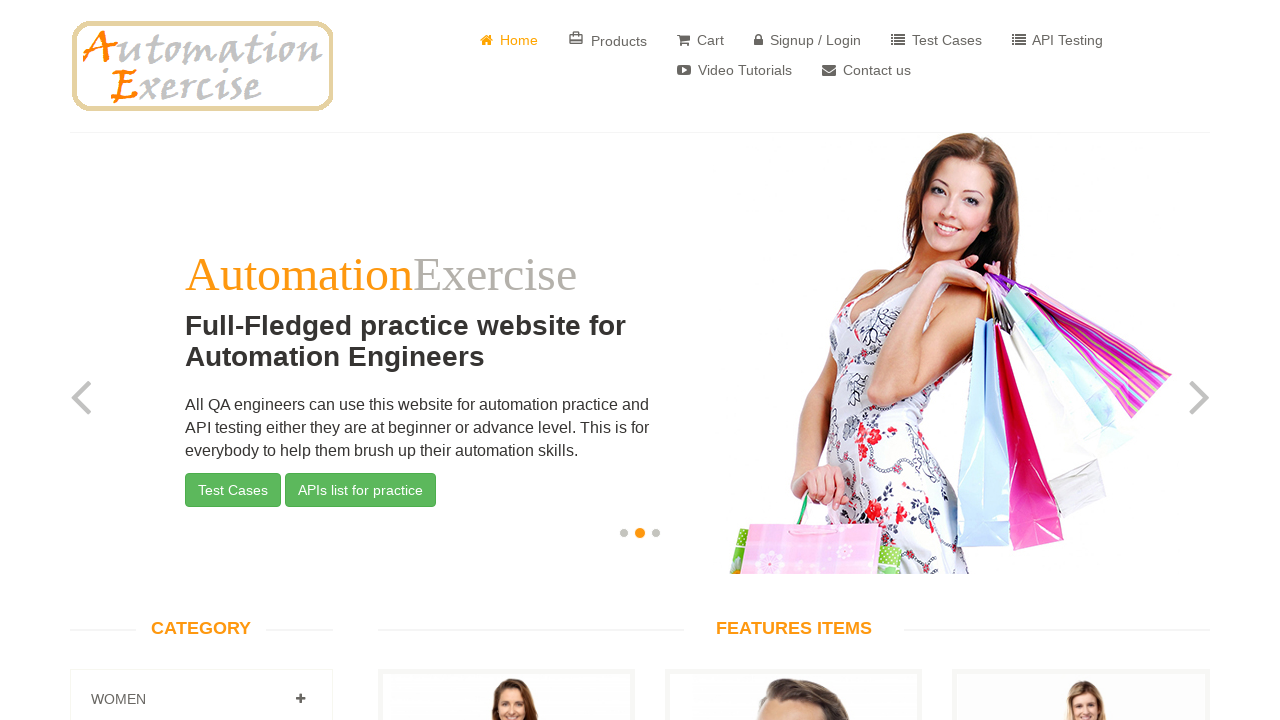